Tests adding todo items by filling the input field and pressing Enter, then verifying the items appear in the list

Starting URL: https://demo.playwright.dev/todomvc

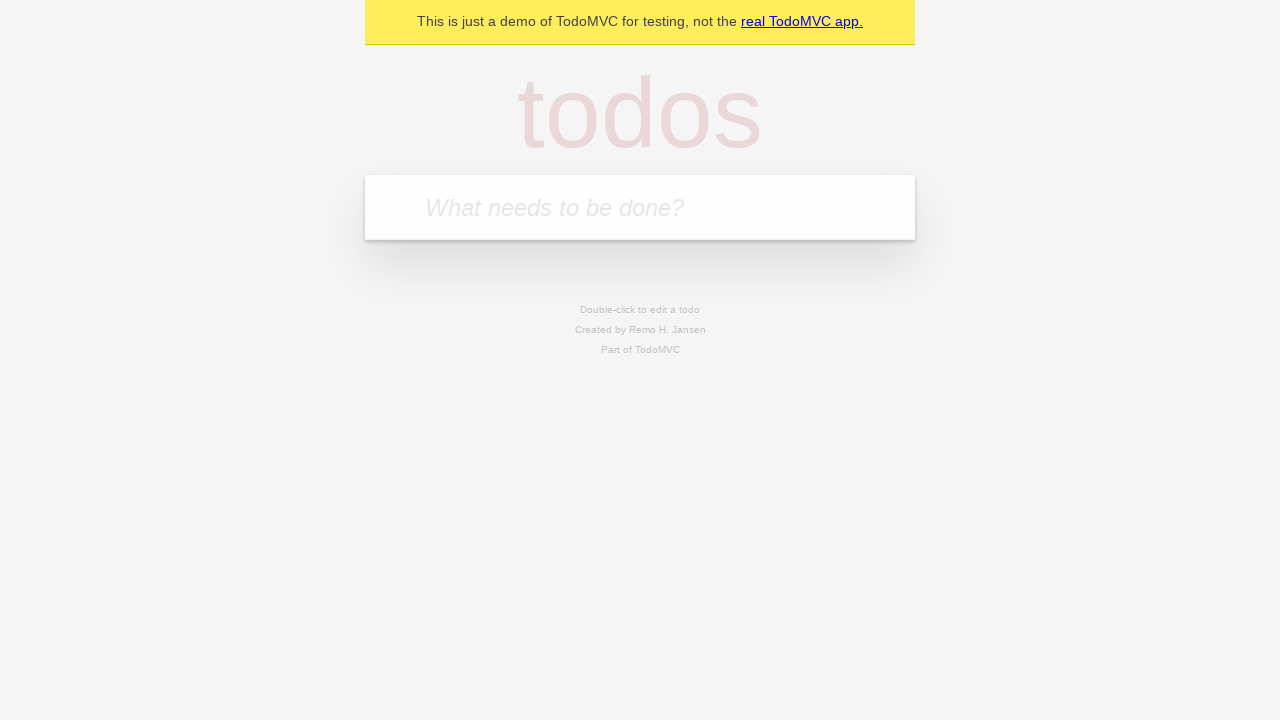

Filled todo input field with 'buy some cheese' on internal:attr=[placeholder="What needs to be done?"i]
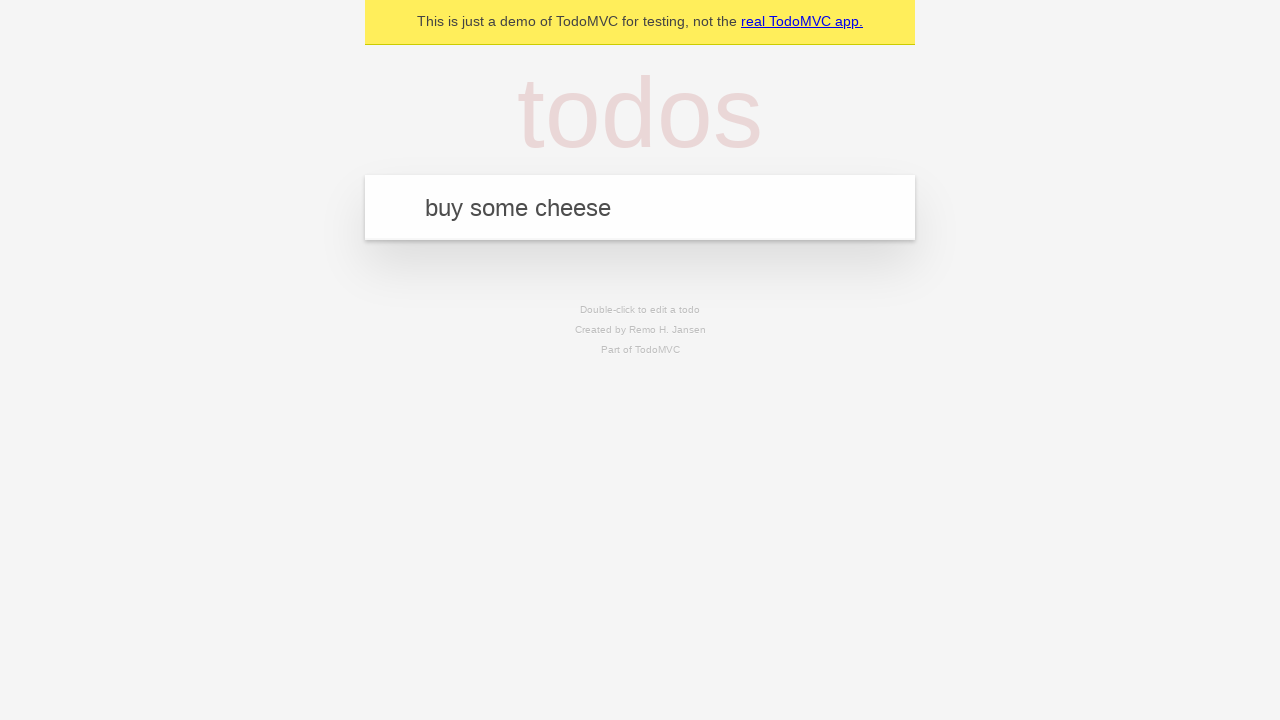

Pressed Enter to add first todo item on internal:attr=[placeholder="What needs to be done?"i]
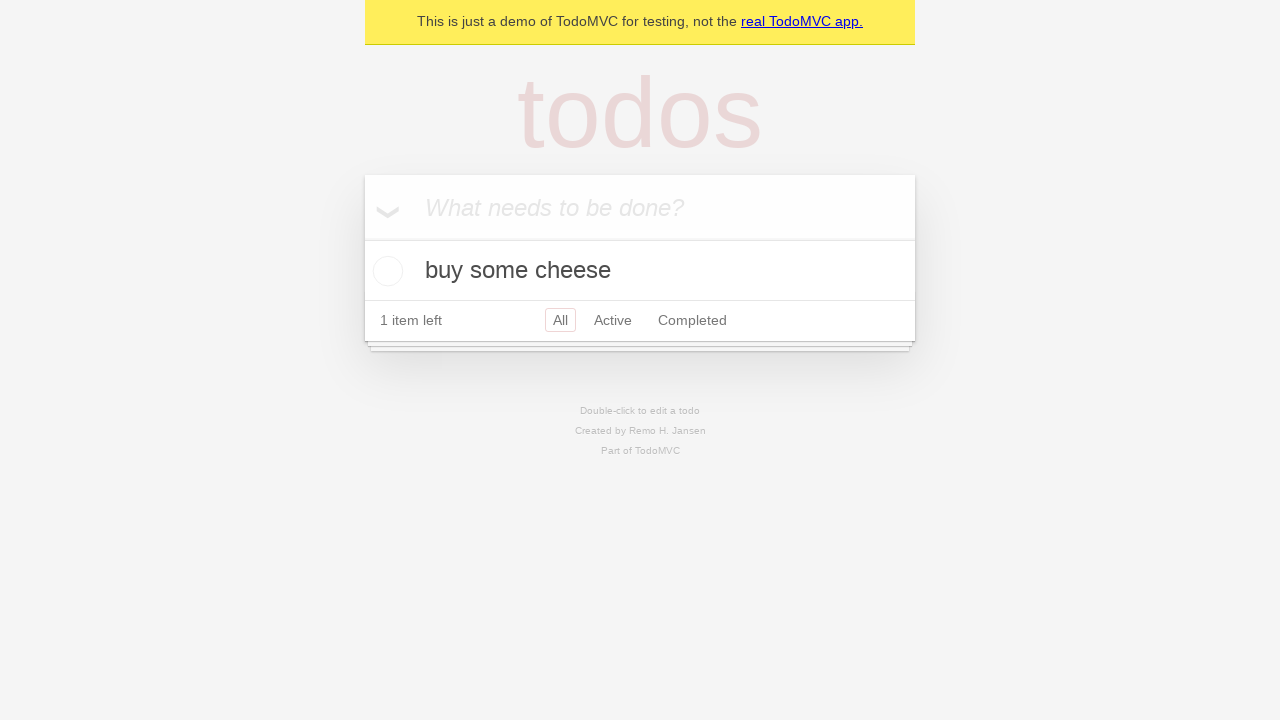

Verified first todo item appeared in the list
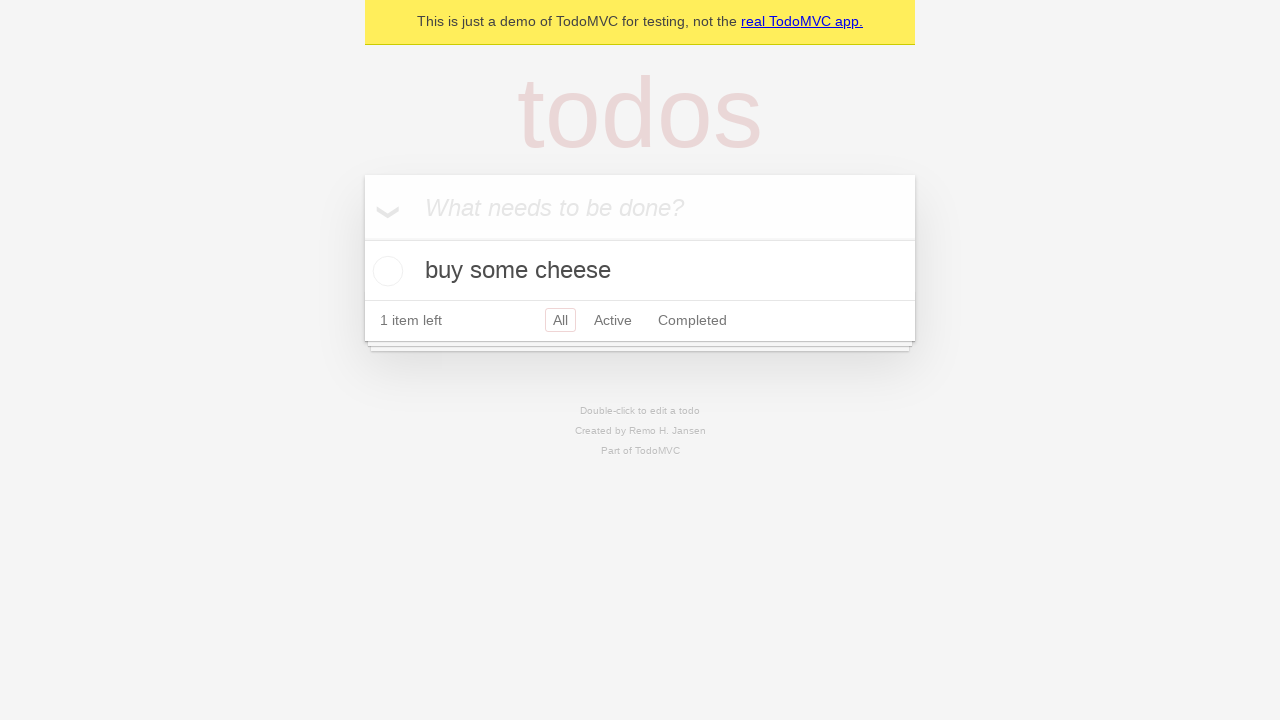

Filled todo input field with 'feed the cat' on internal:attr=[placeholder="What needs to be done?"i]
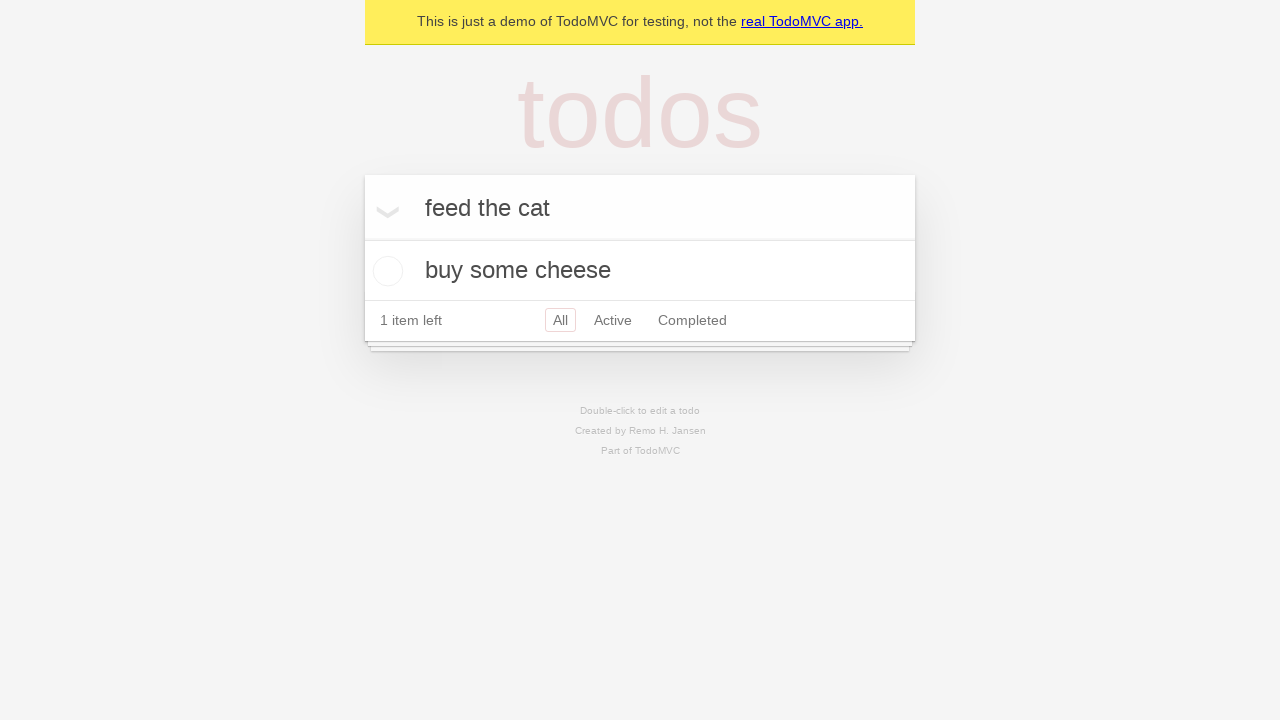

Pressed Enter to add second todo item on internal:attr=[placeholder="What needs to be done?"i]
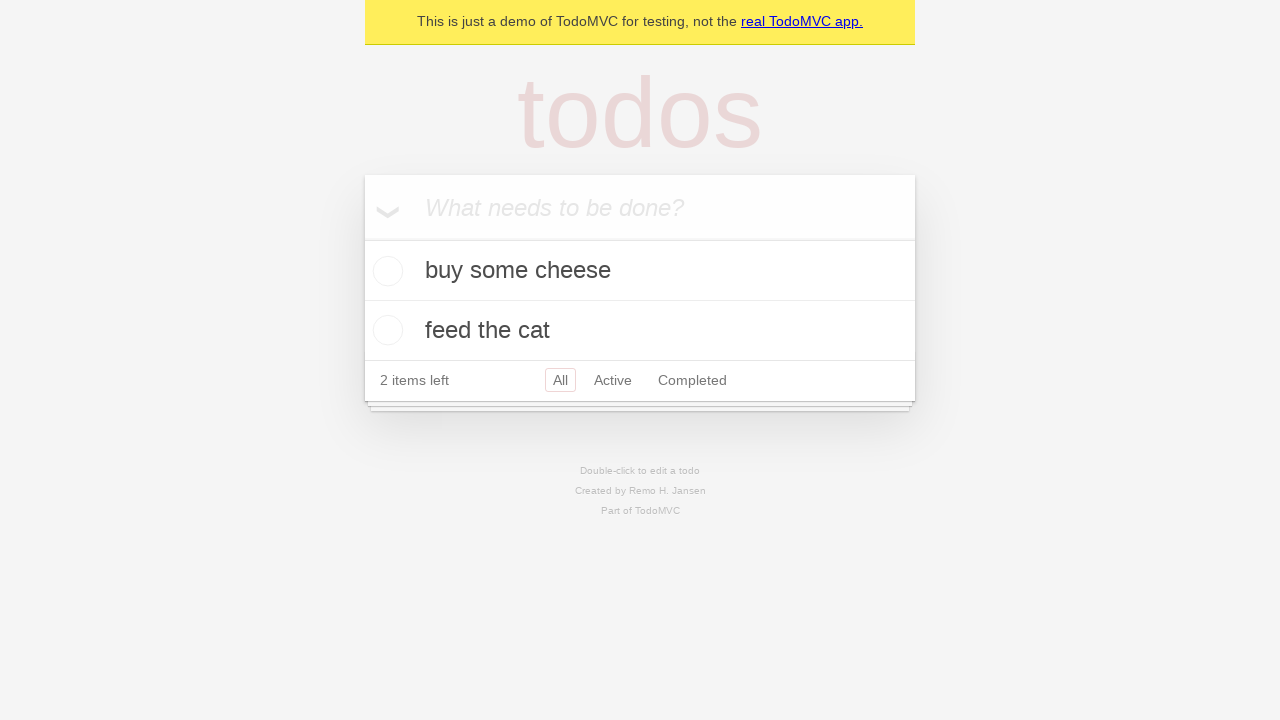

Verified second todo item appeared in the list
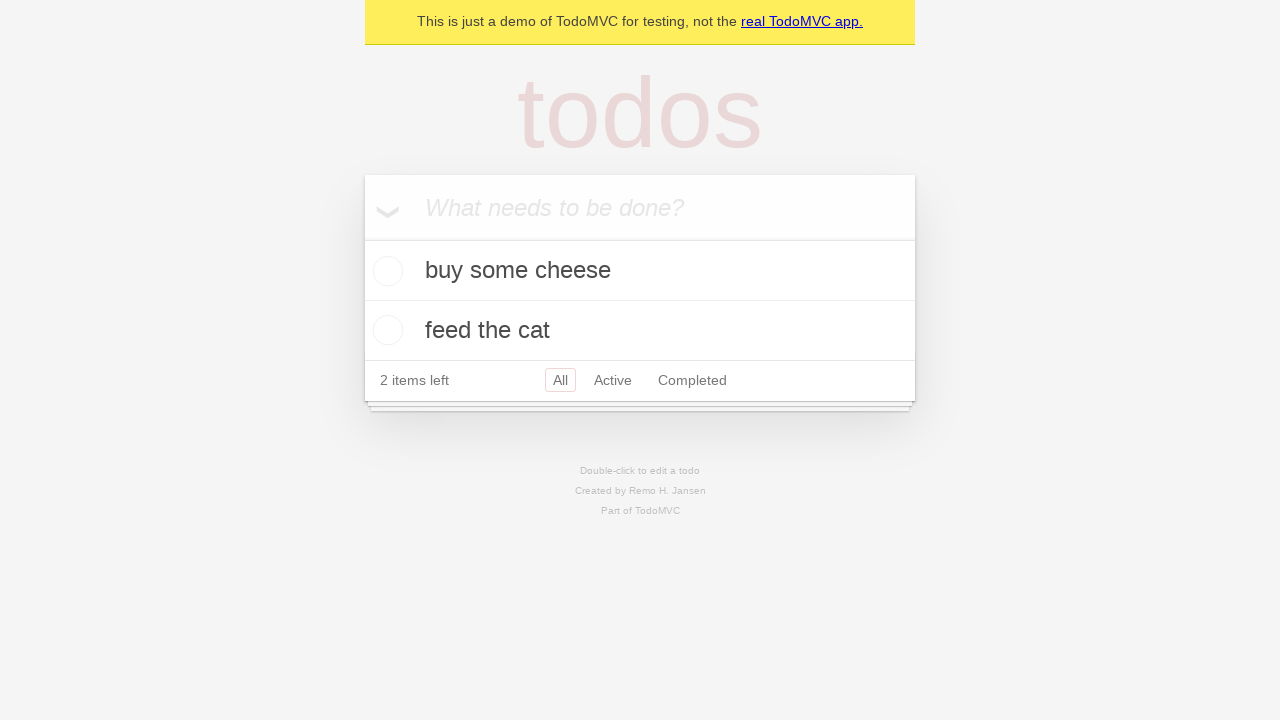

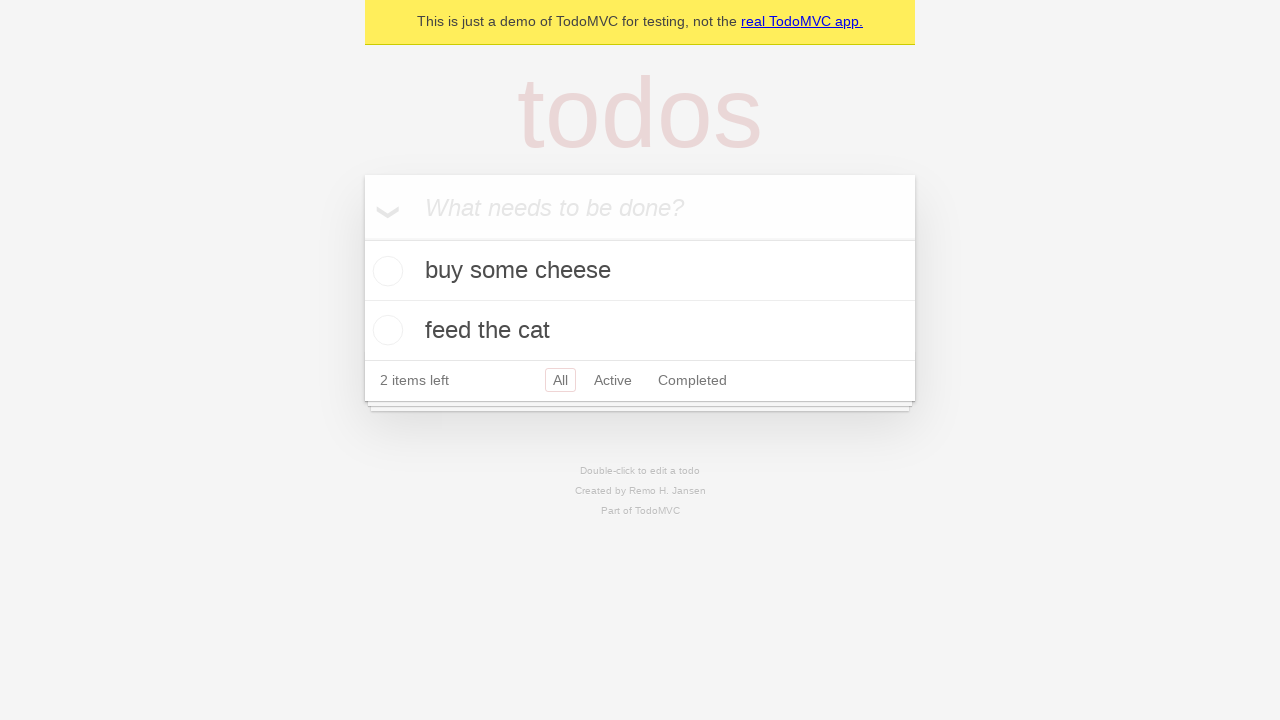